Simple browser launch test that navigates to the Hanasoft website homepage and verifies the page loads successfully.

Starting URL: https://www.hanasoft.com/

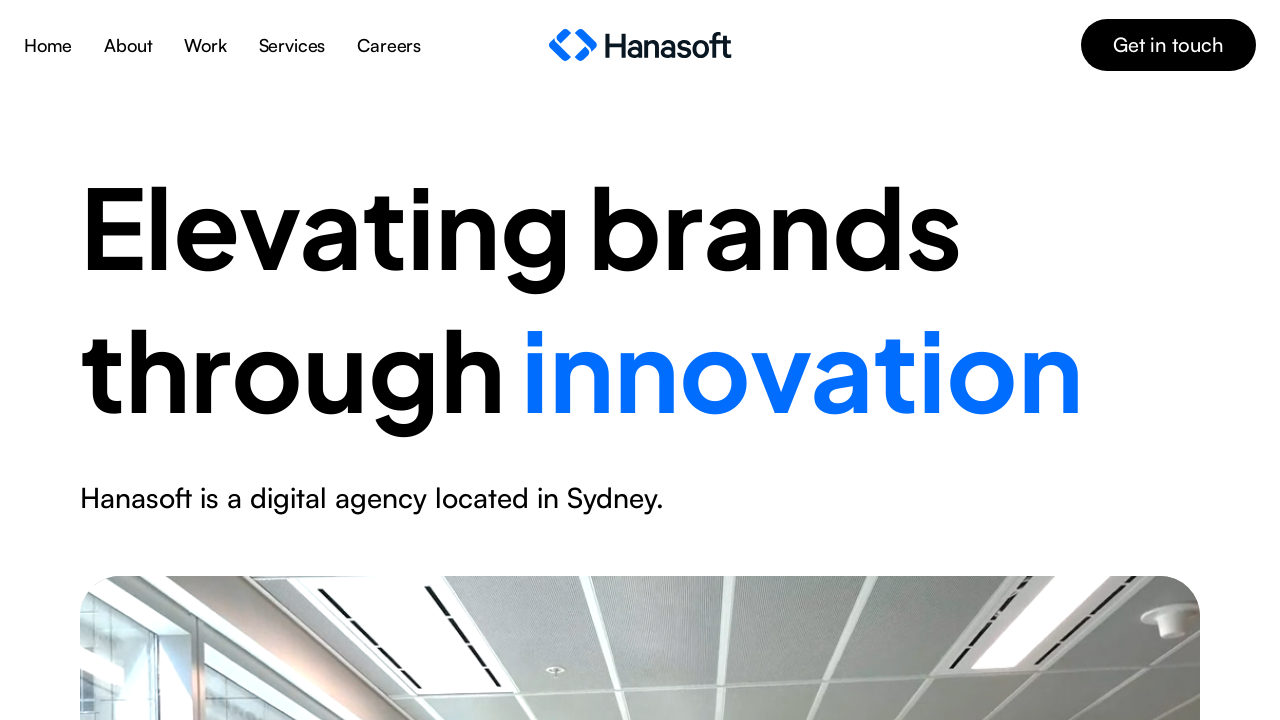

Waited for page DOM content to load
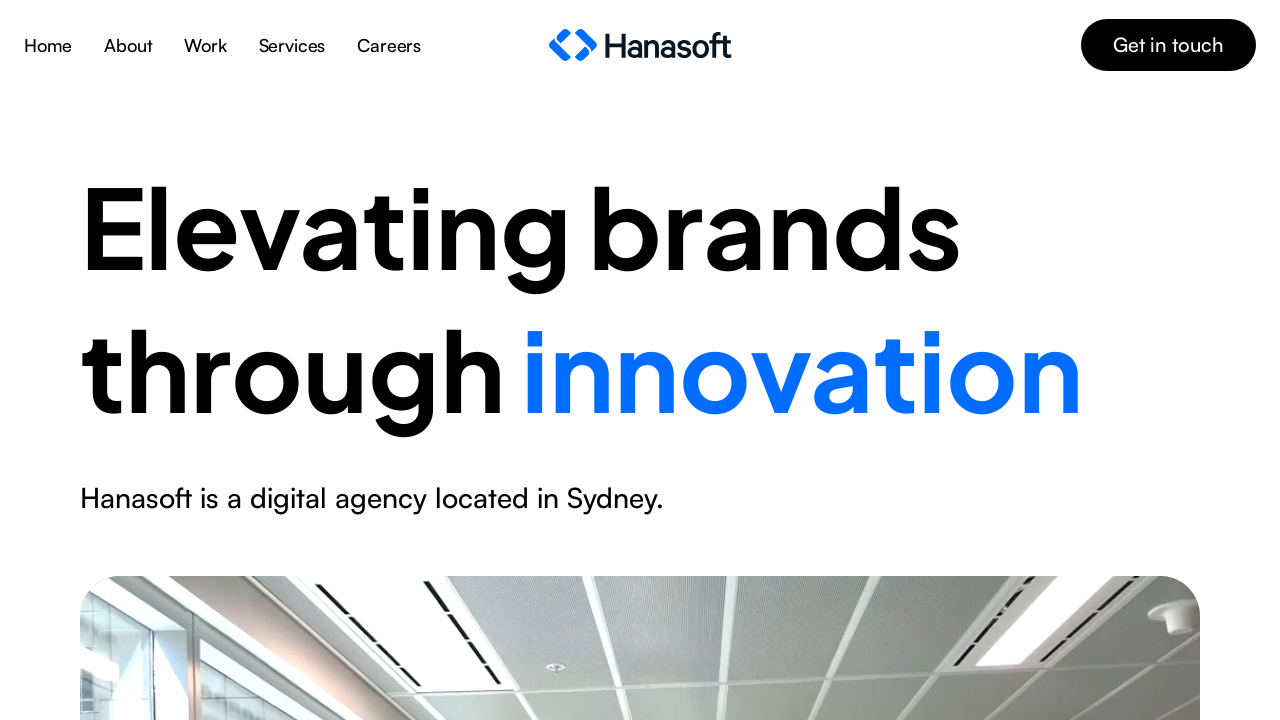

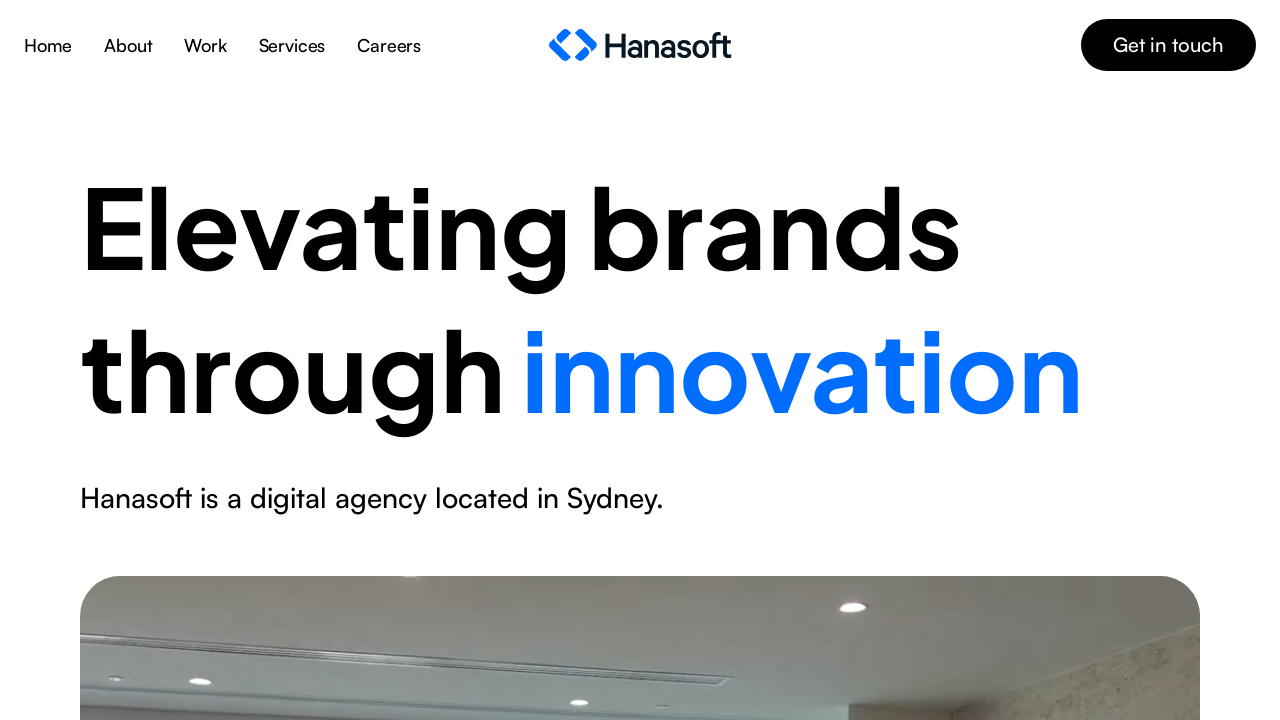